Tests adding a new todo item to a sample todo application by entering text in the input field and pressing Enter, then verifying the item was added

Starting URL: https://lambdatest.github.io/sample-todo-app/

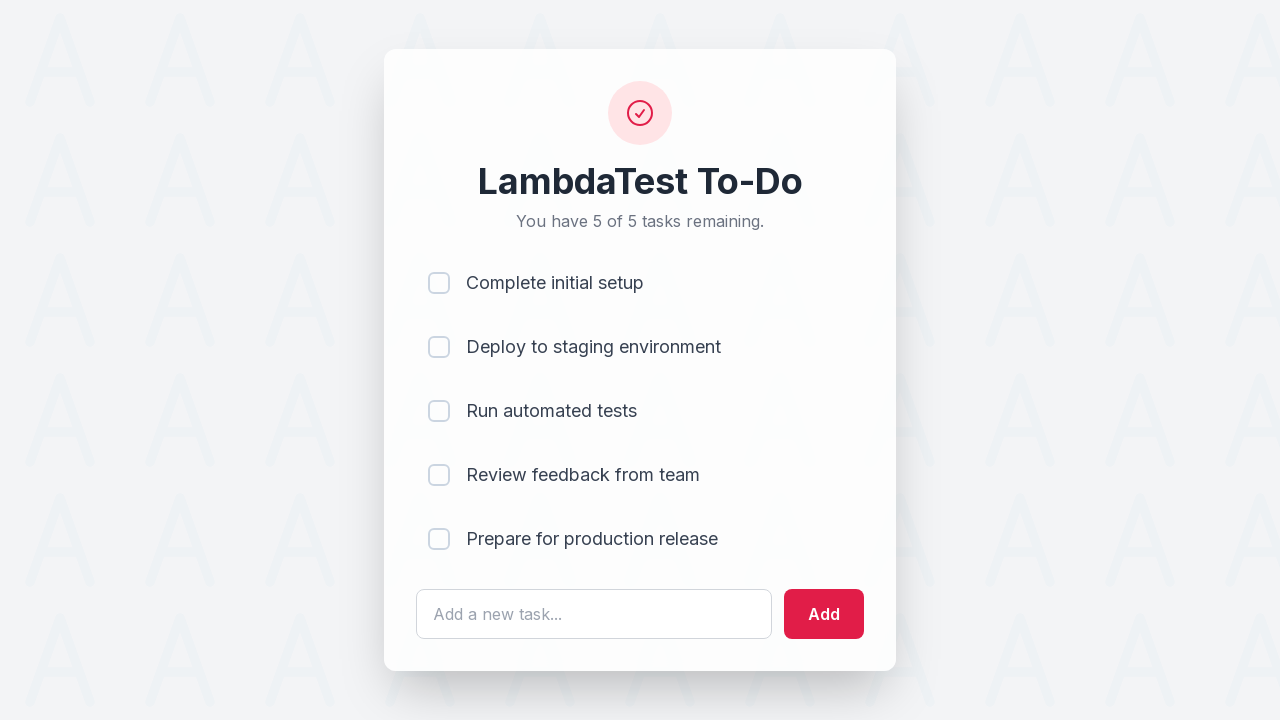

Filled todo input field with 'Selenium Testing 2' on #sampletodotext
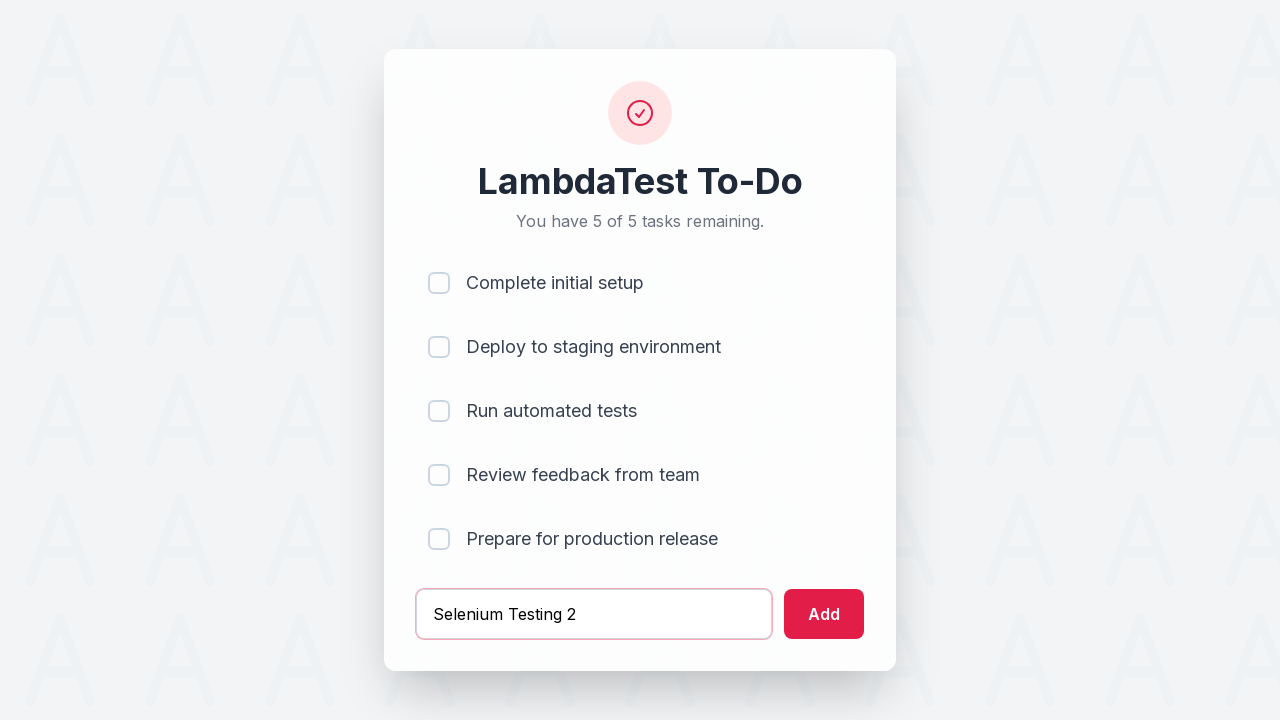

Pressed Enter to submit the todo item on #sampletodotext
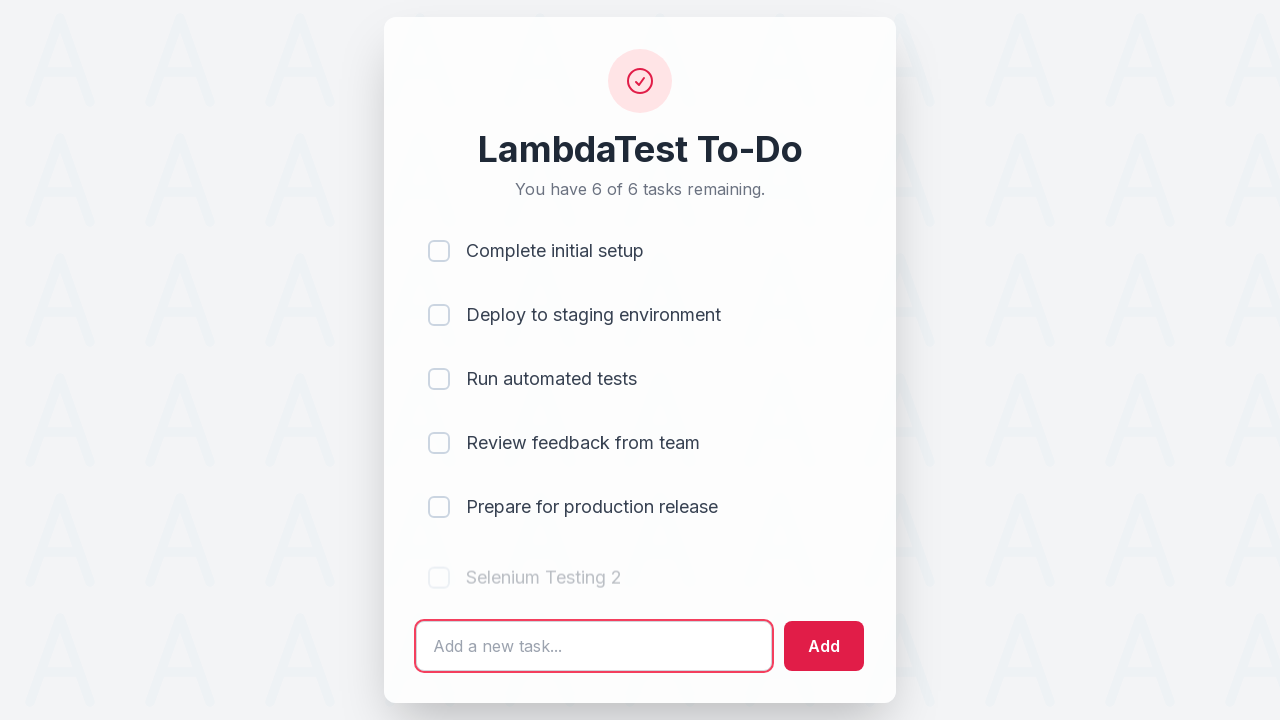

Verified that the new todo item was added to the list
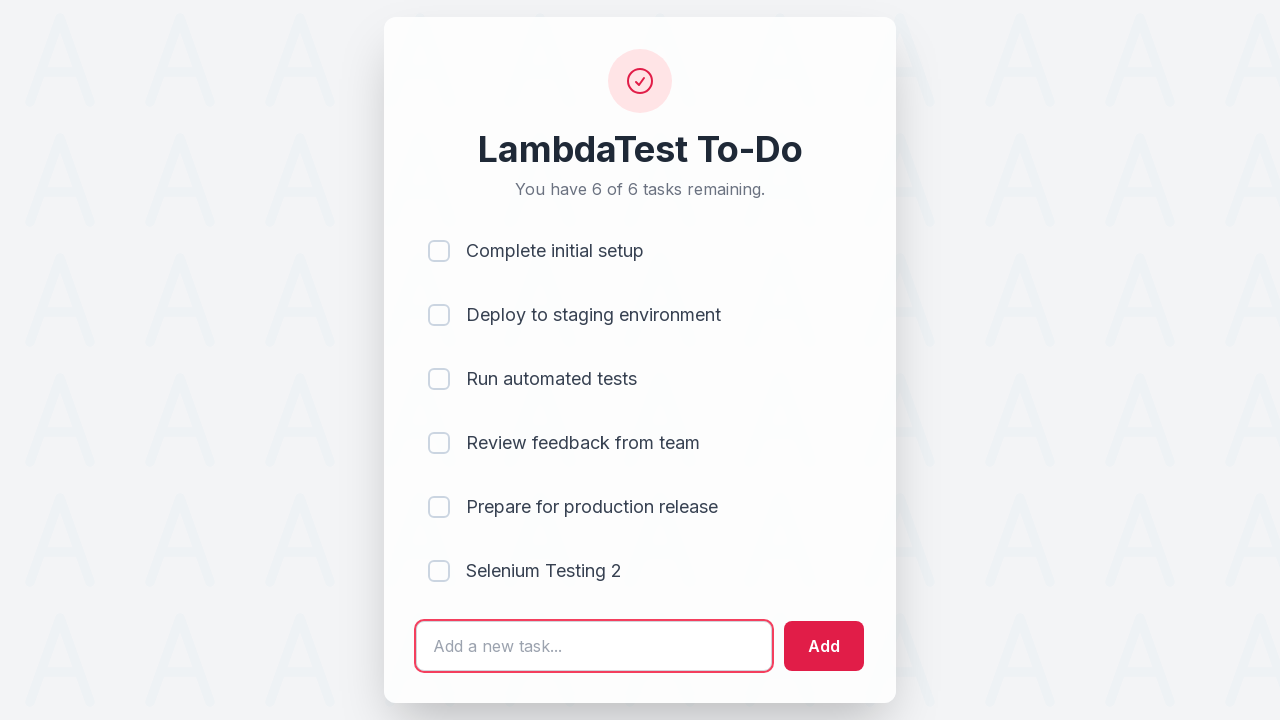

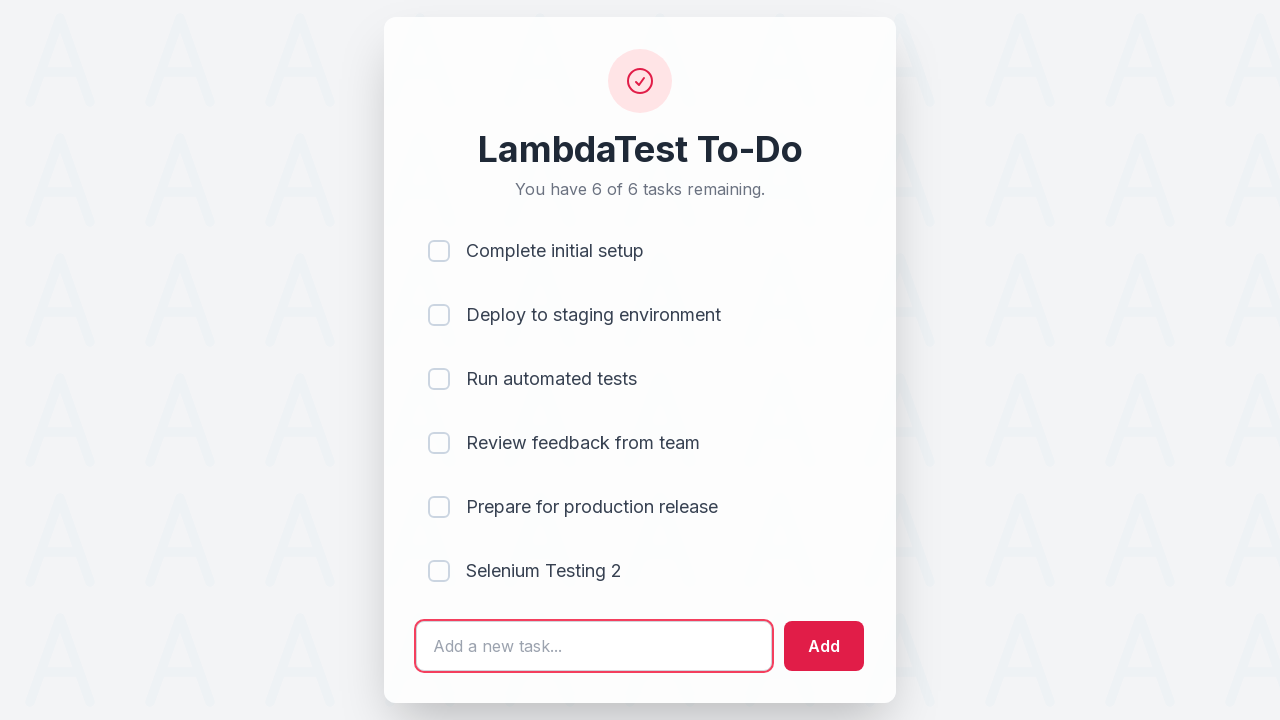